Tests A/B test opt-out functionality by adding the opt-out cookie before navigating to the A/B test page, then verifying the opt-out is in effect.

Starting URL: http://the-internet.herokuapp.com

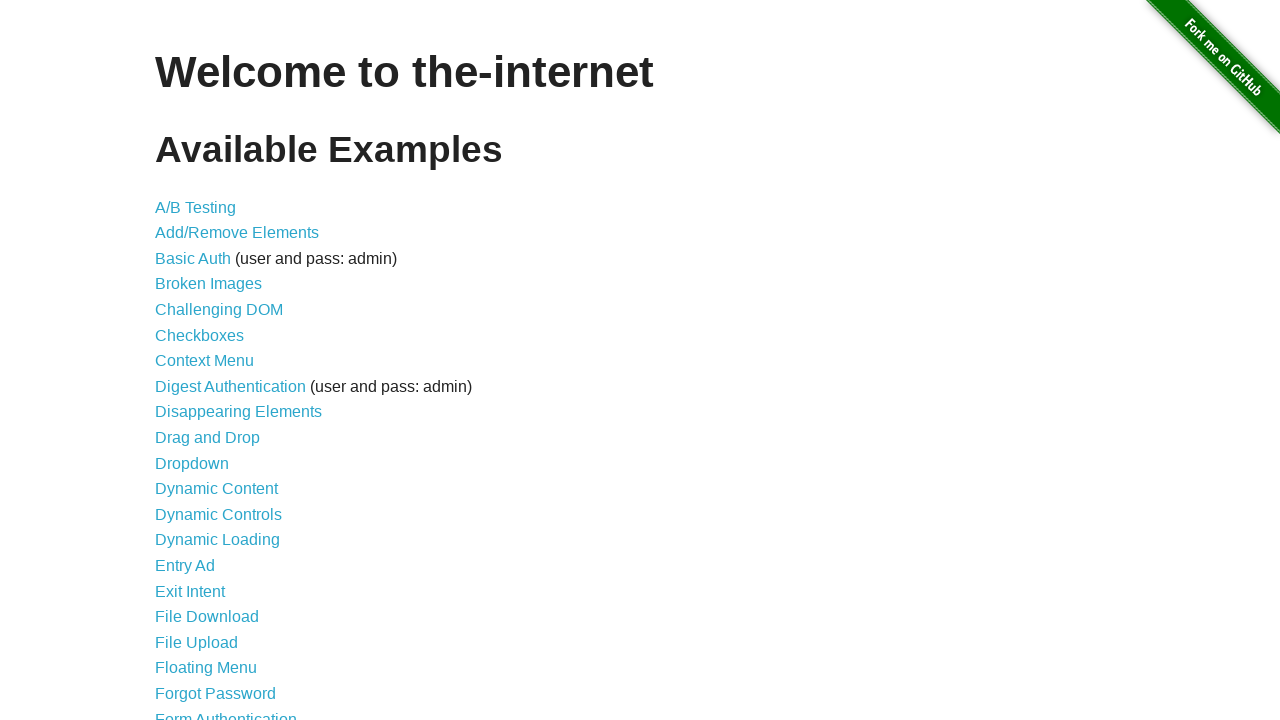

Added optimizelyOptOut cookie with value 'true' to opt out of A/B test
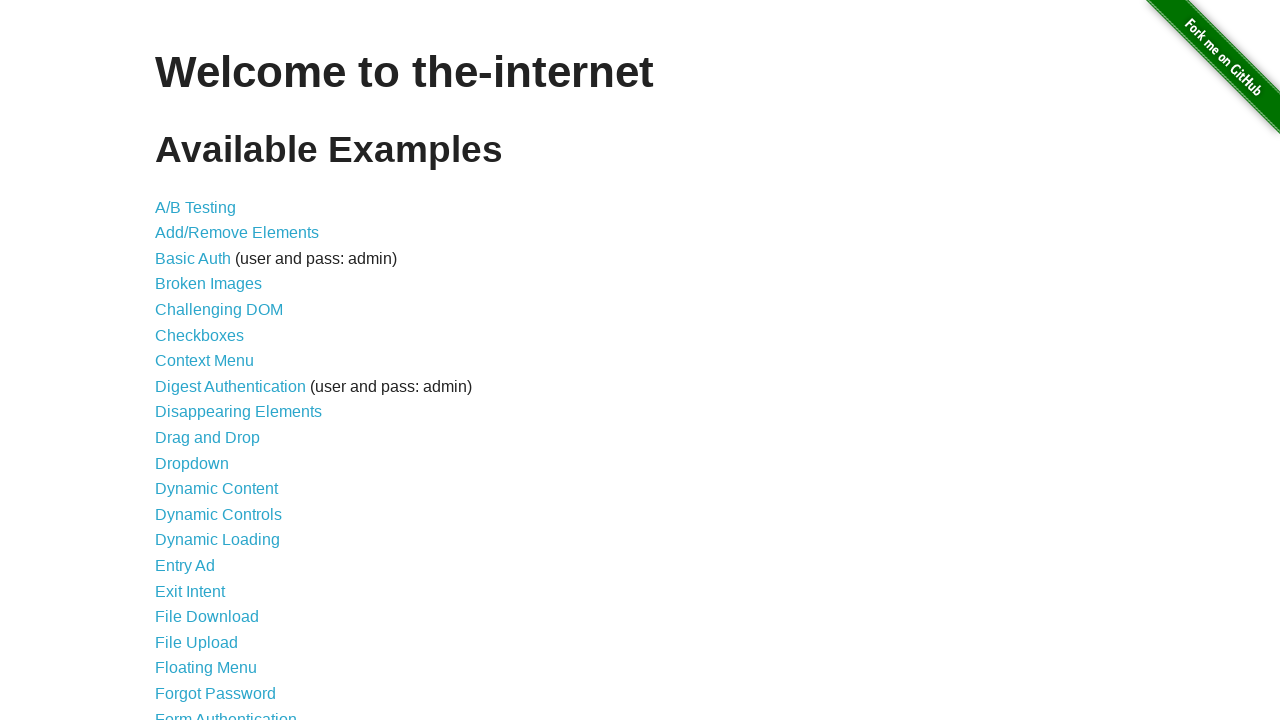

Navigated to the A/B test page
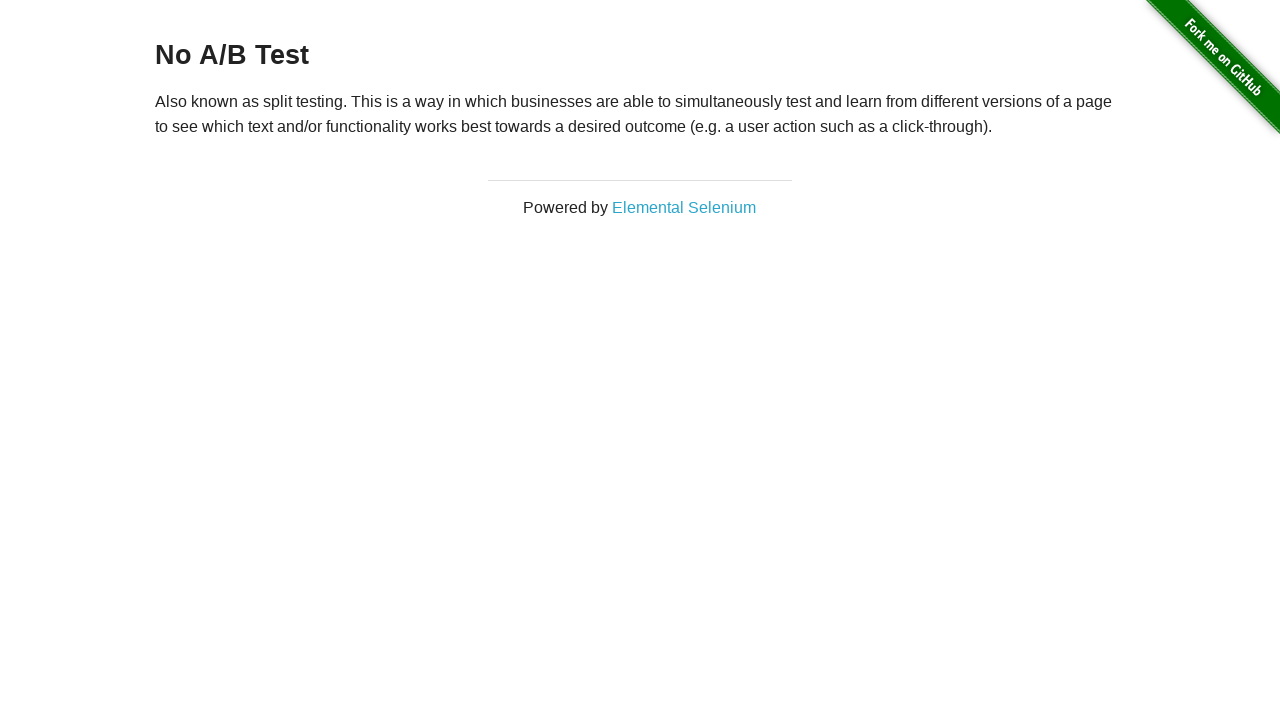

Verified opt-out is in effect by confirming heading is visible
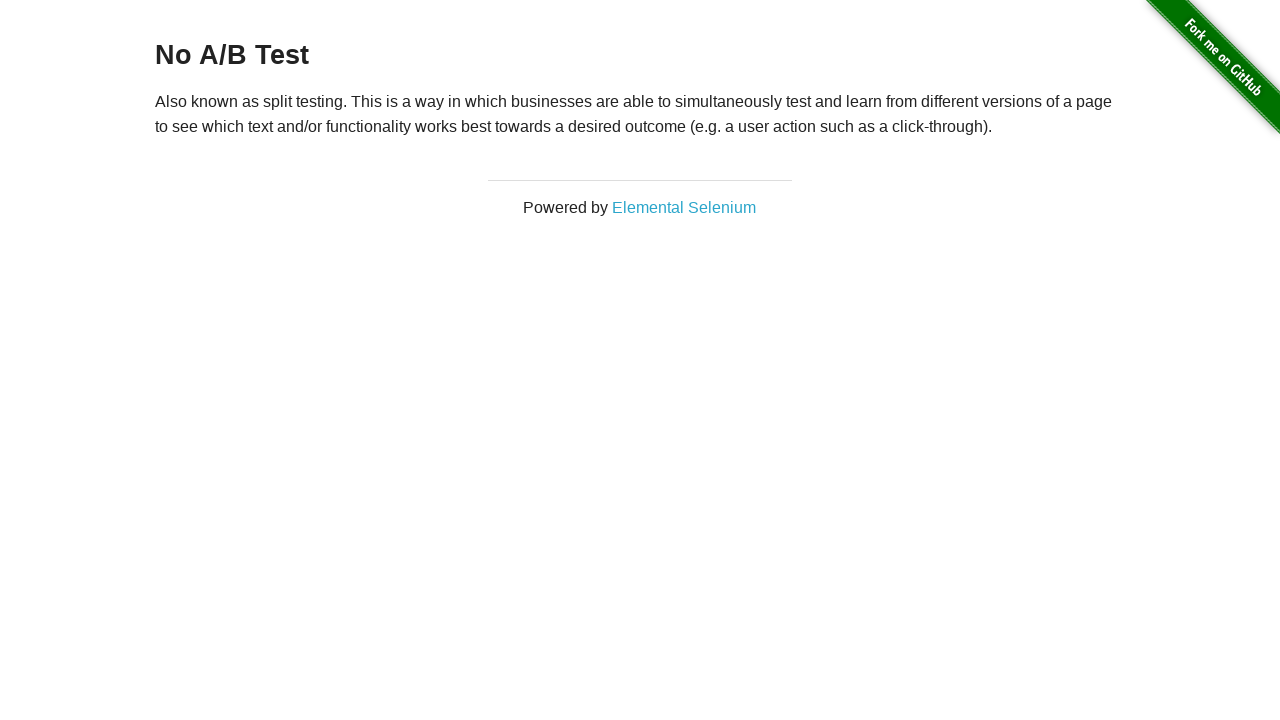

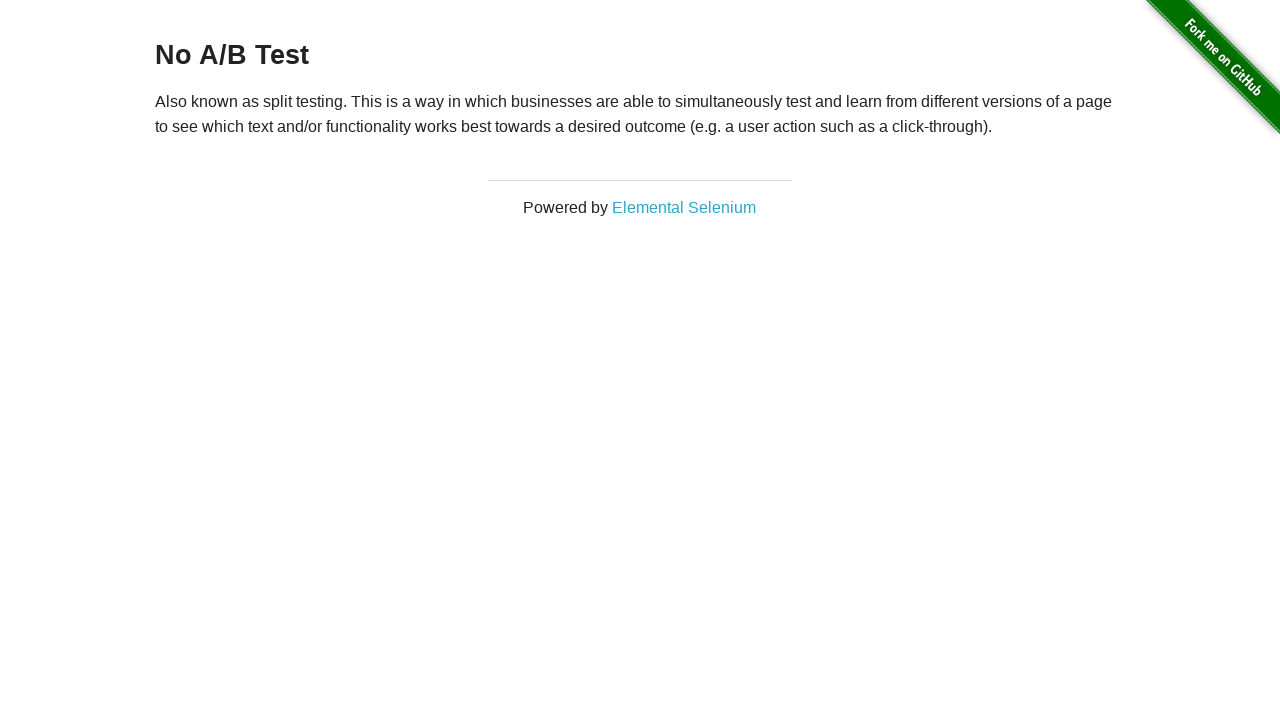